Tests submitting a feedback form by filling in all required fields and clicking the submit button

Starting URL: http://zero.webappsecurity.com/index.html

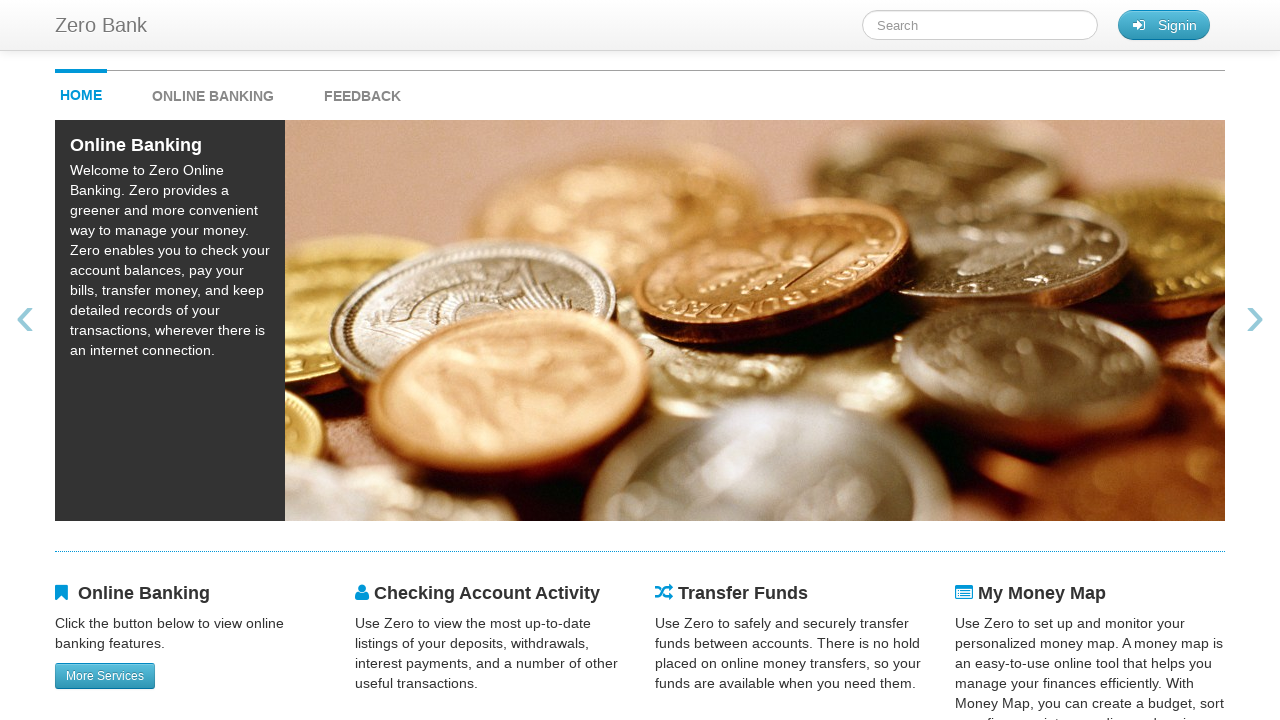

Clicked on feedback link at (362, 91) on #feedback
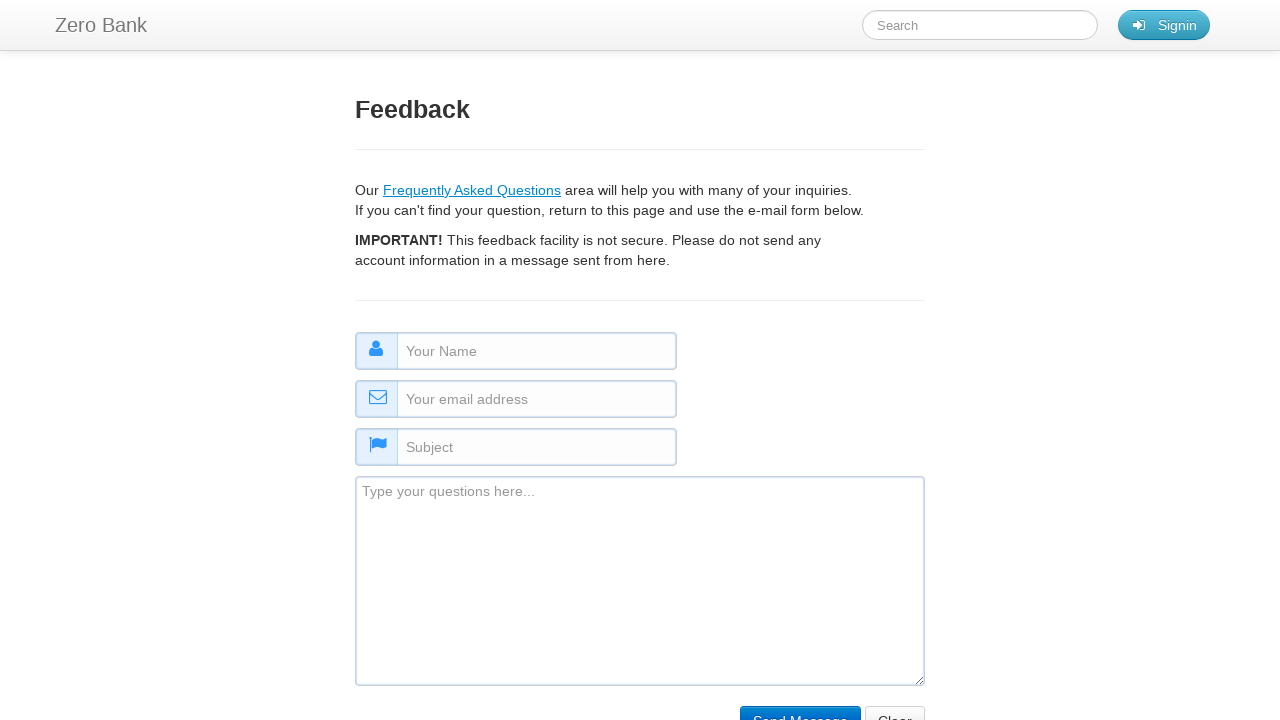

Filled in name field with 'Some Name' on #name
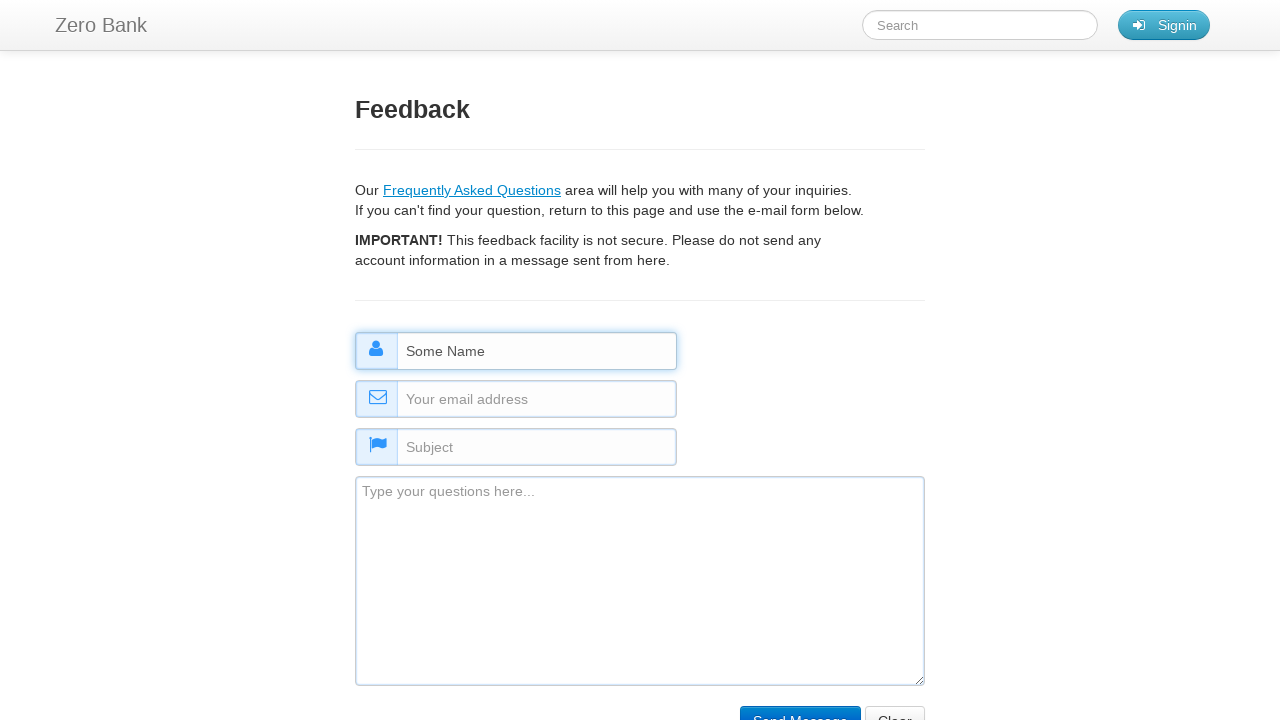

Filled in email field with 'SomeEmail@email.com' on #email
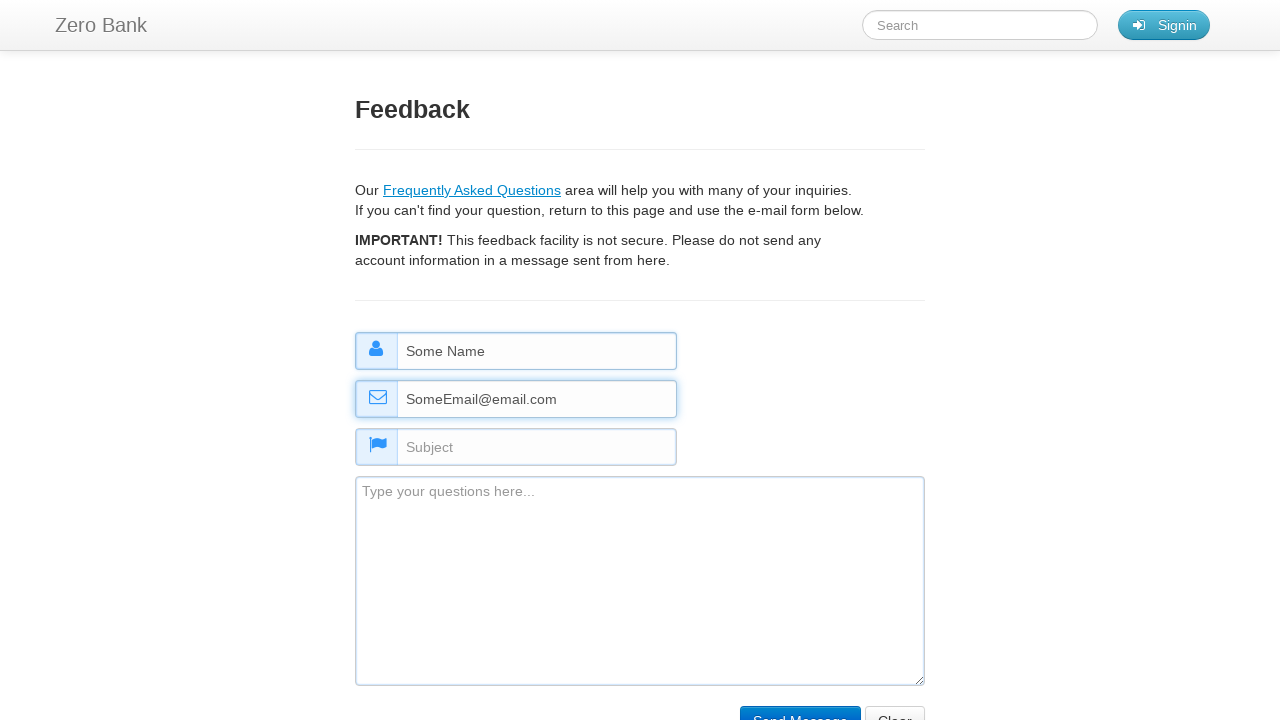

Filled in subject field with 'Some Subject' on #subject
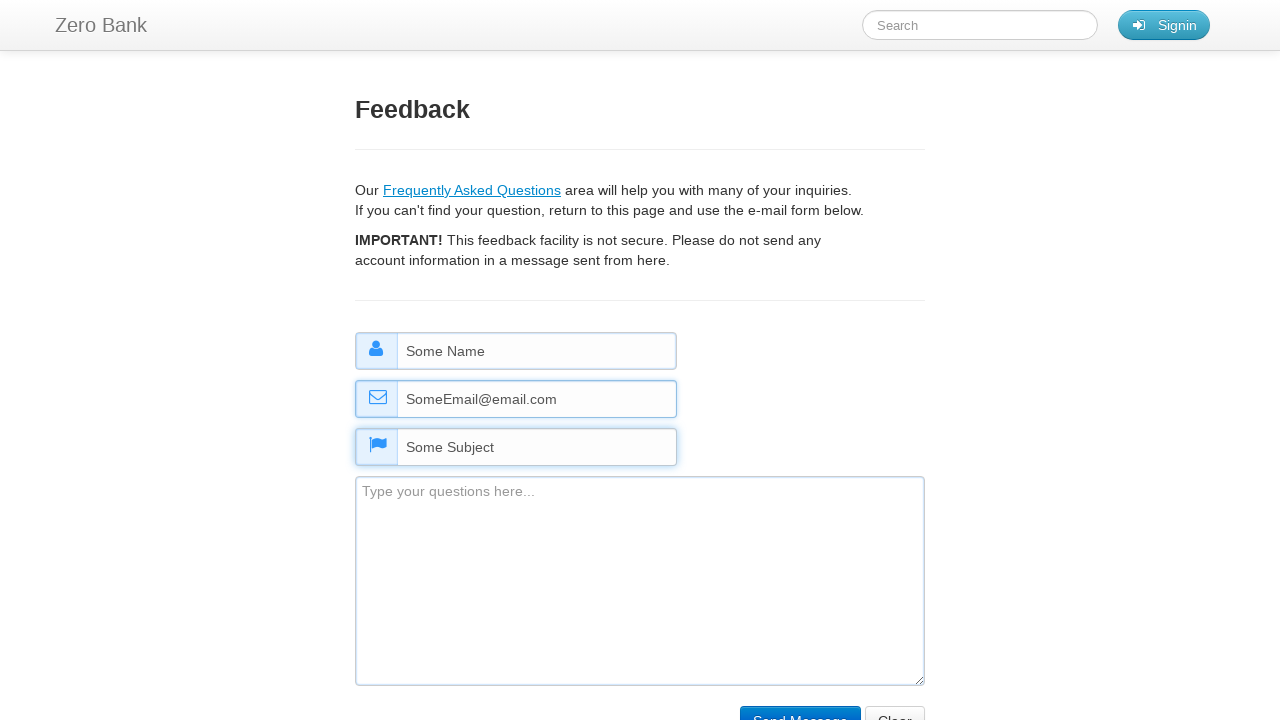

Filled in comment field with 'Some comment' on #comment
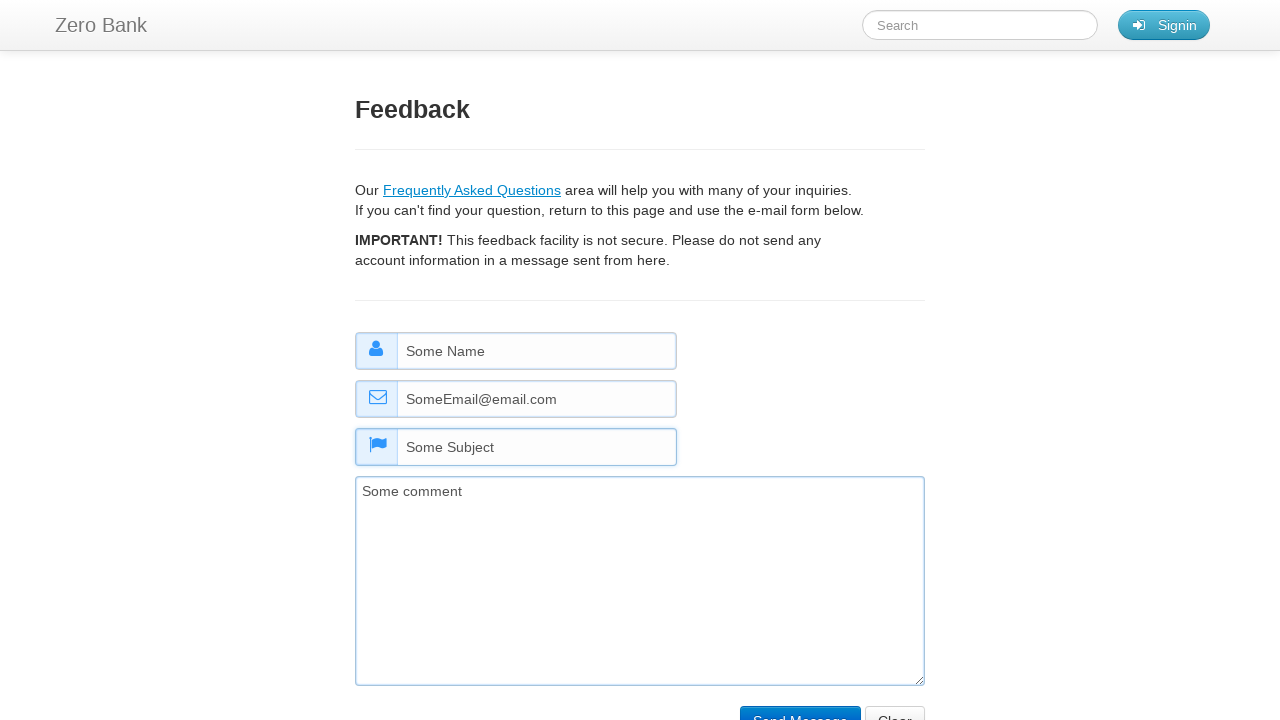

Clicked submit button to submit feedback form at (800, 705) on input[type='submit']
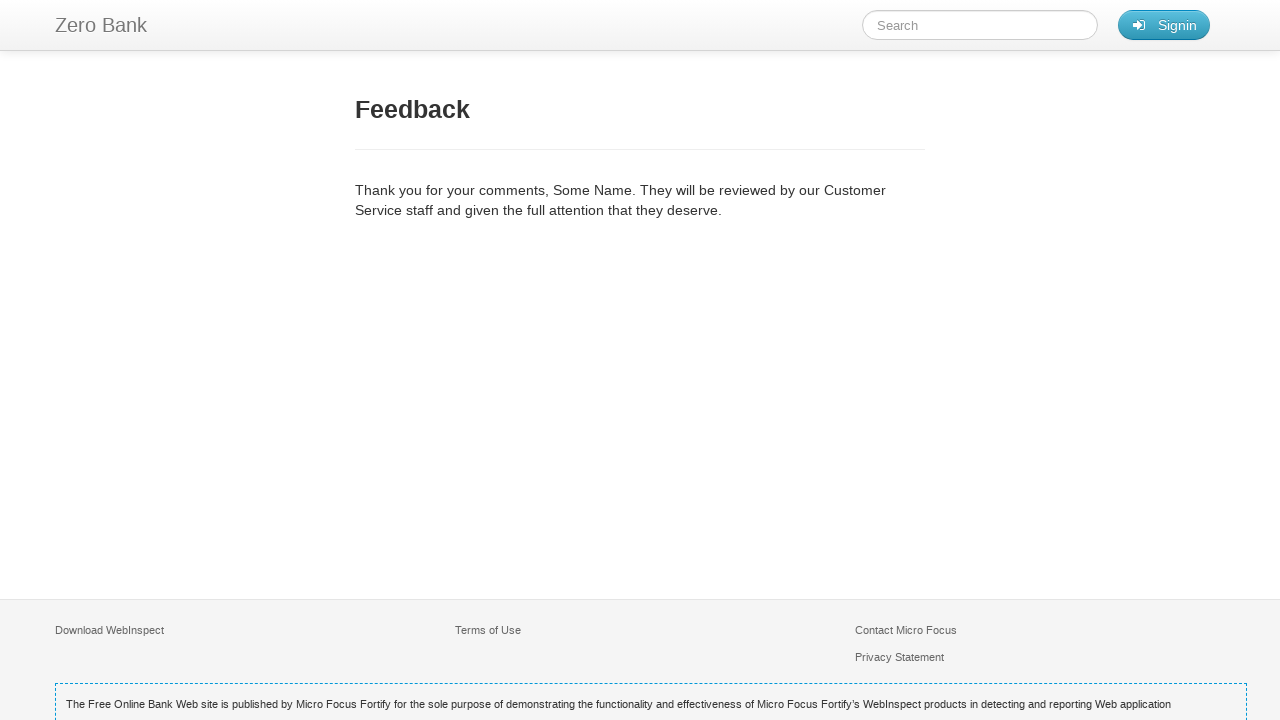

Feedback form submission confirmed - feedback title appeared
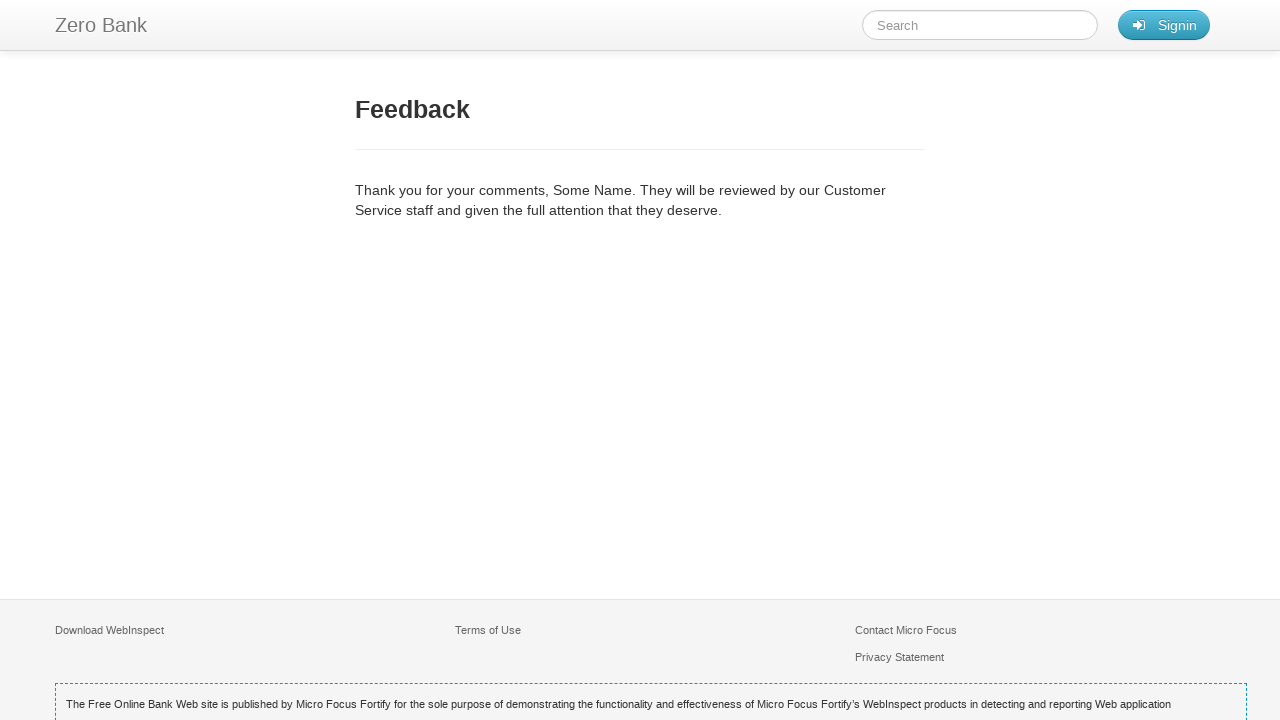

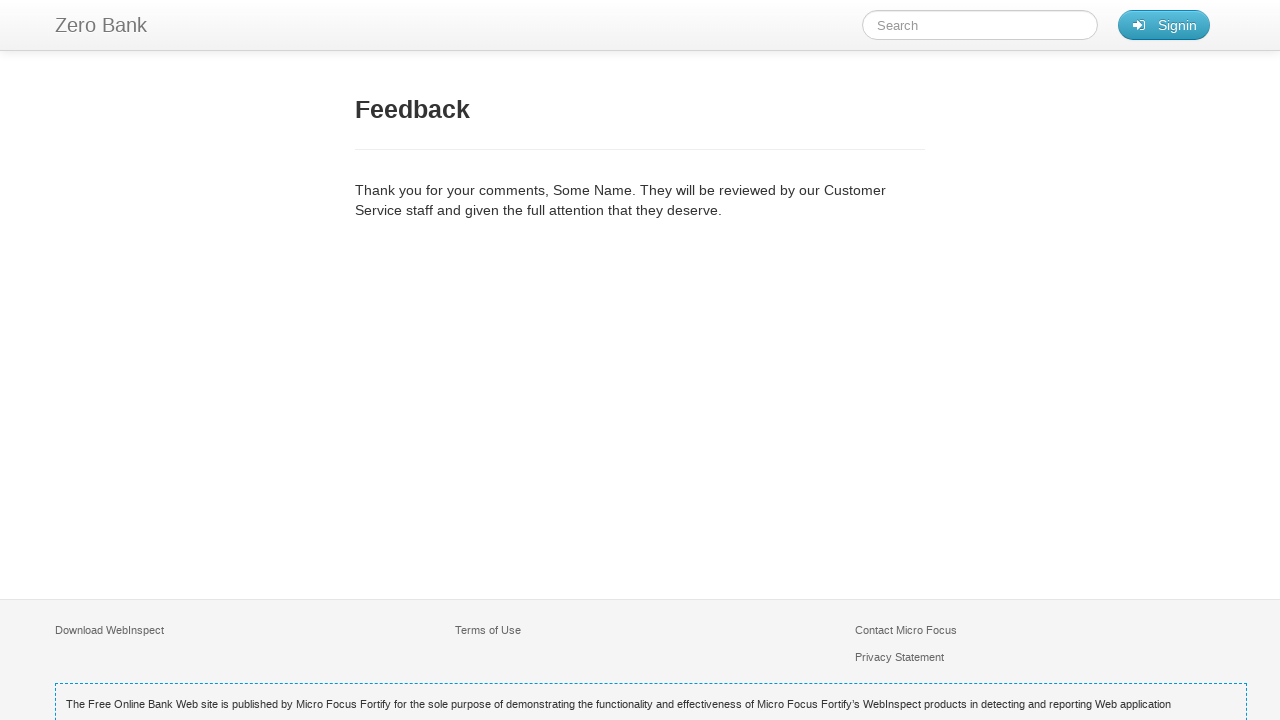